Opens YouTube homepage and maximizes the browser window to verify basic browser navigation works

Starting URL: https://www.youtube.com

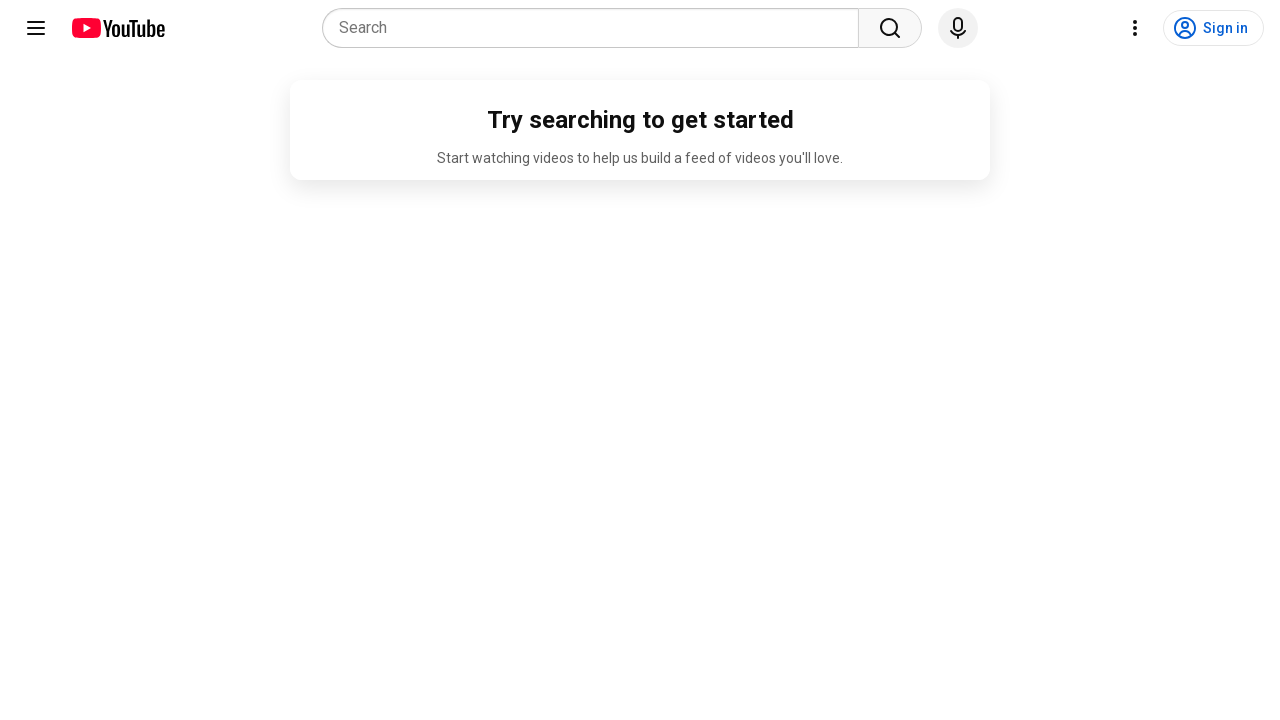

Set viewport to 1920x1080 to maximize browser window
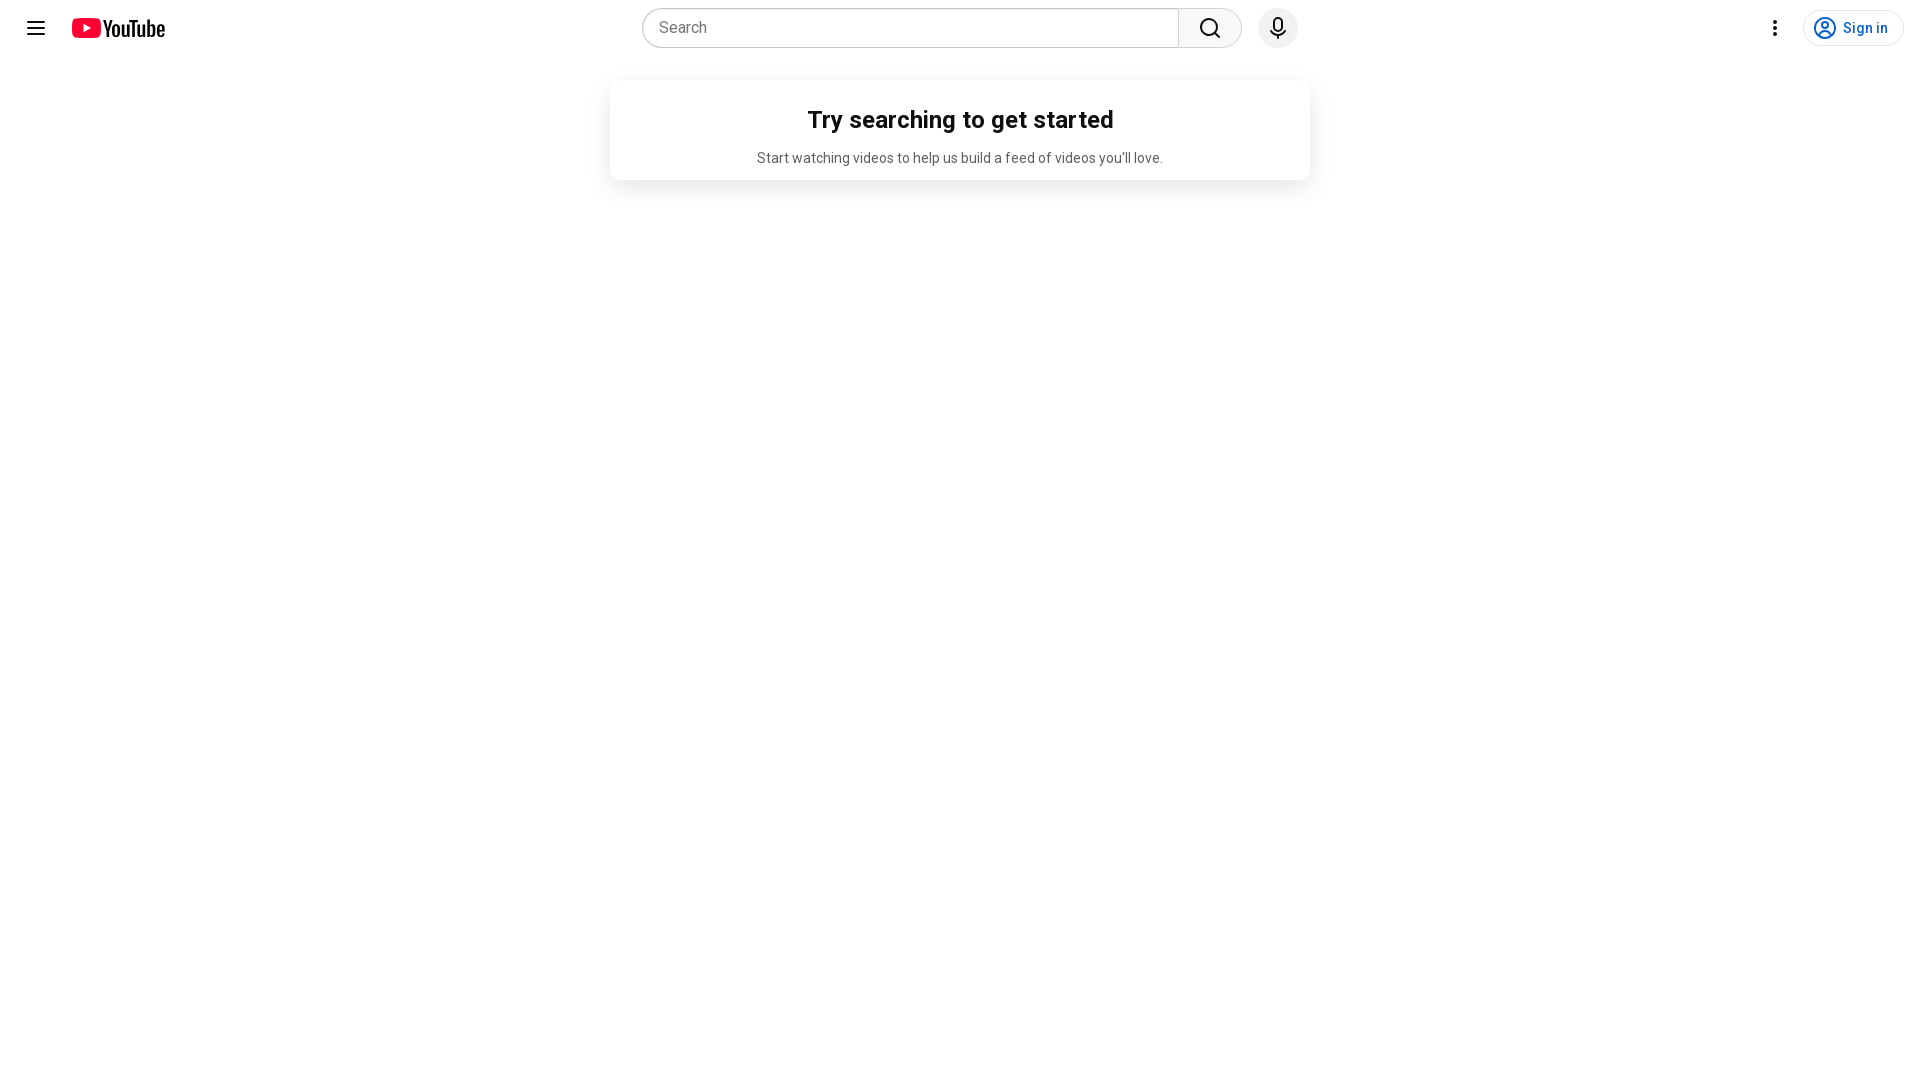

YouTube homepage loaded successfully - ytd-app element found
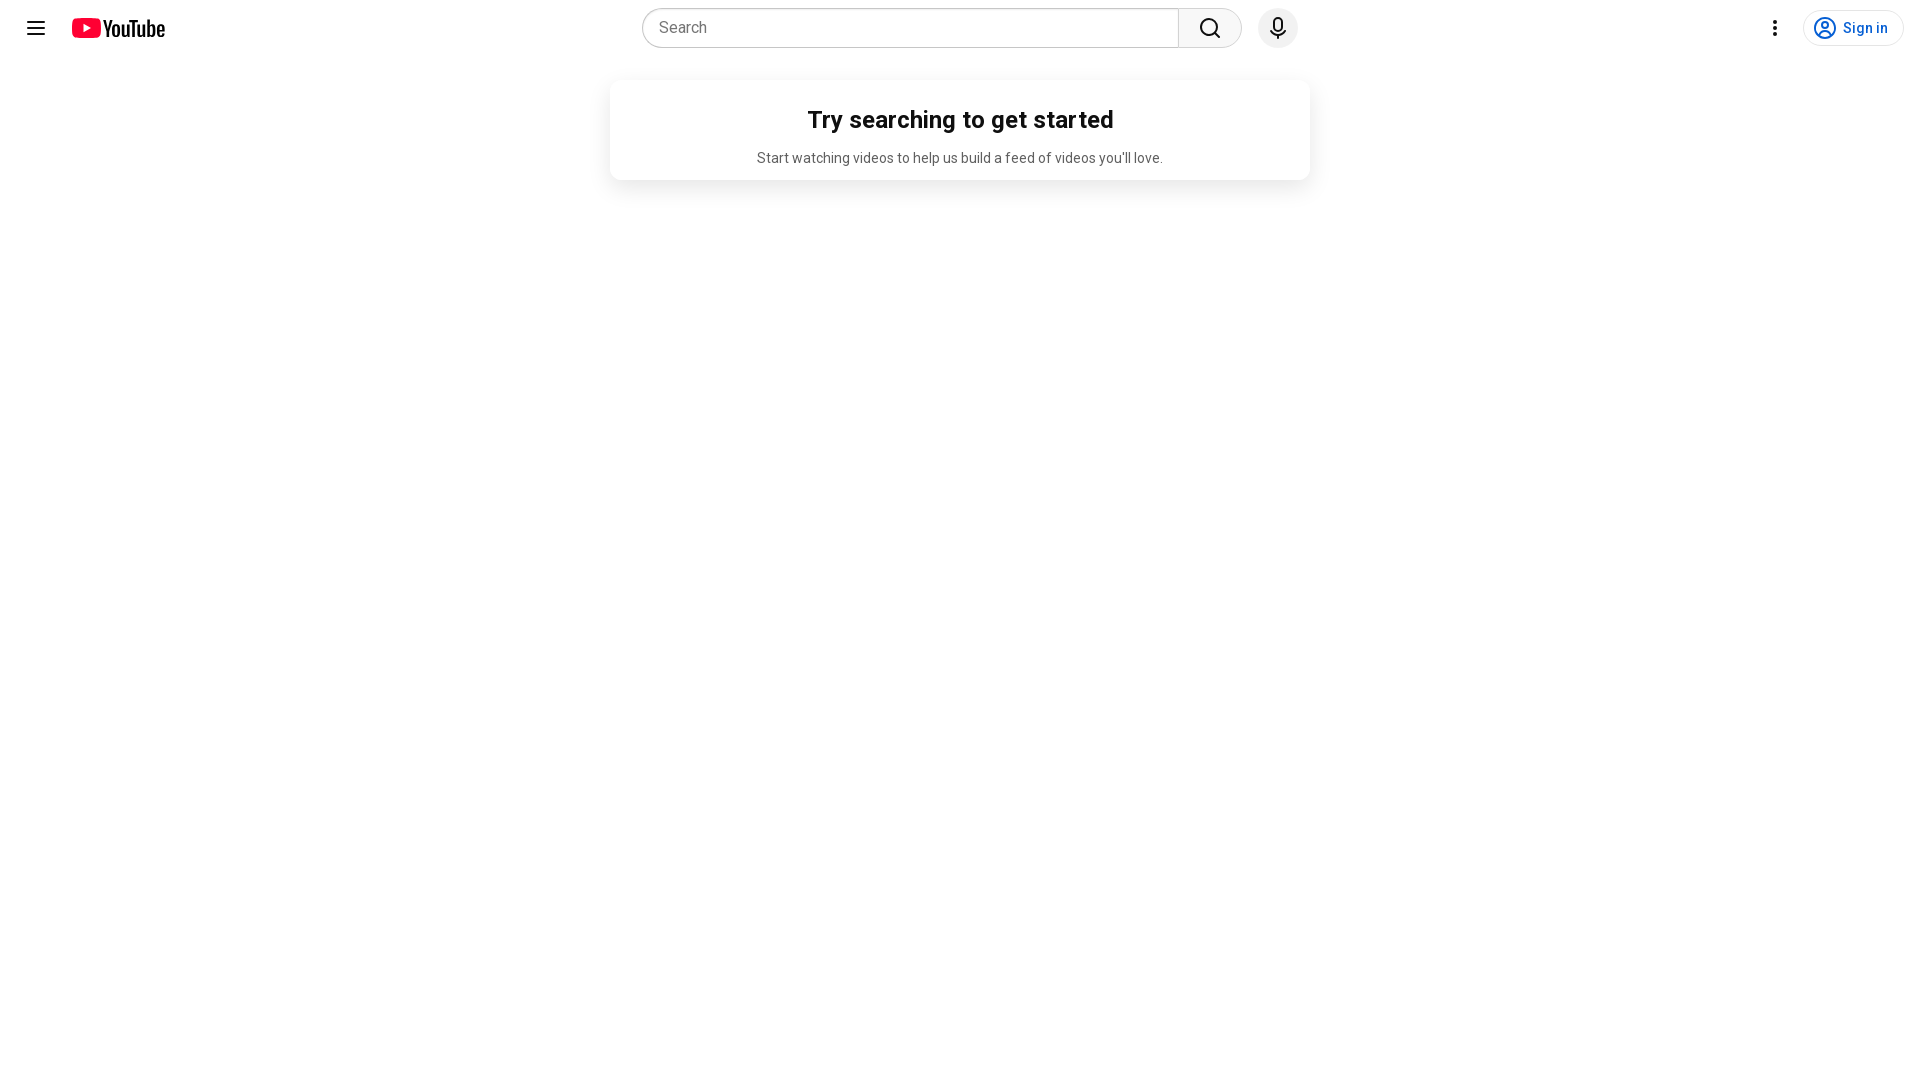

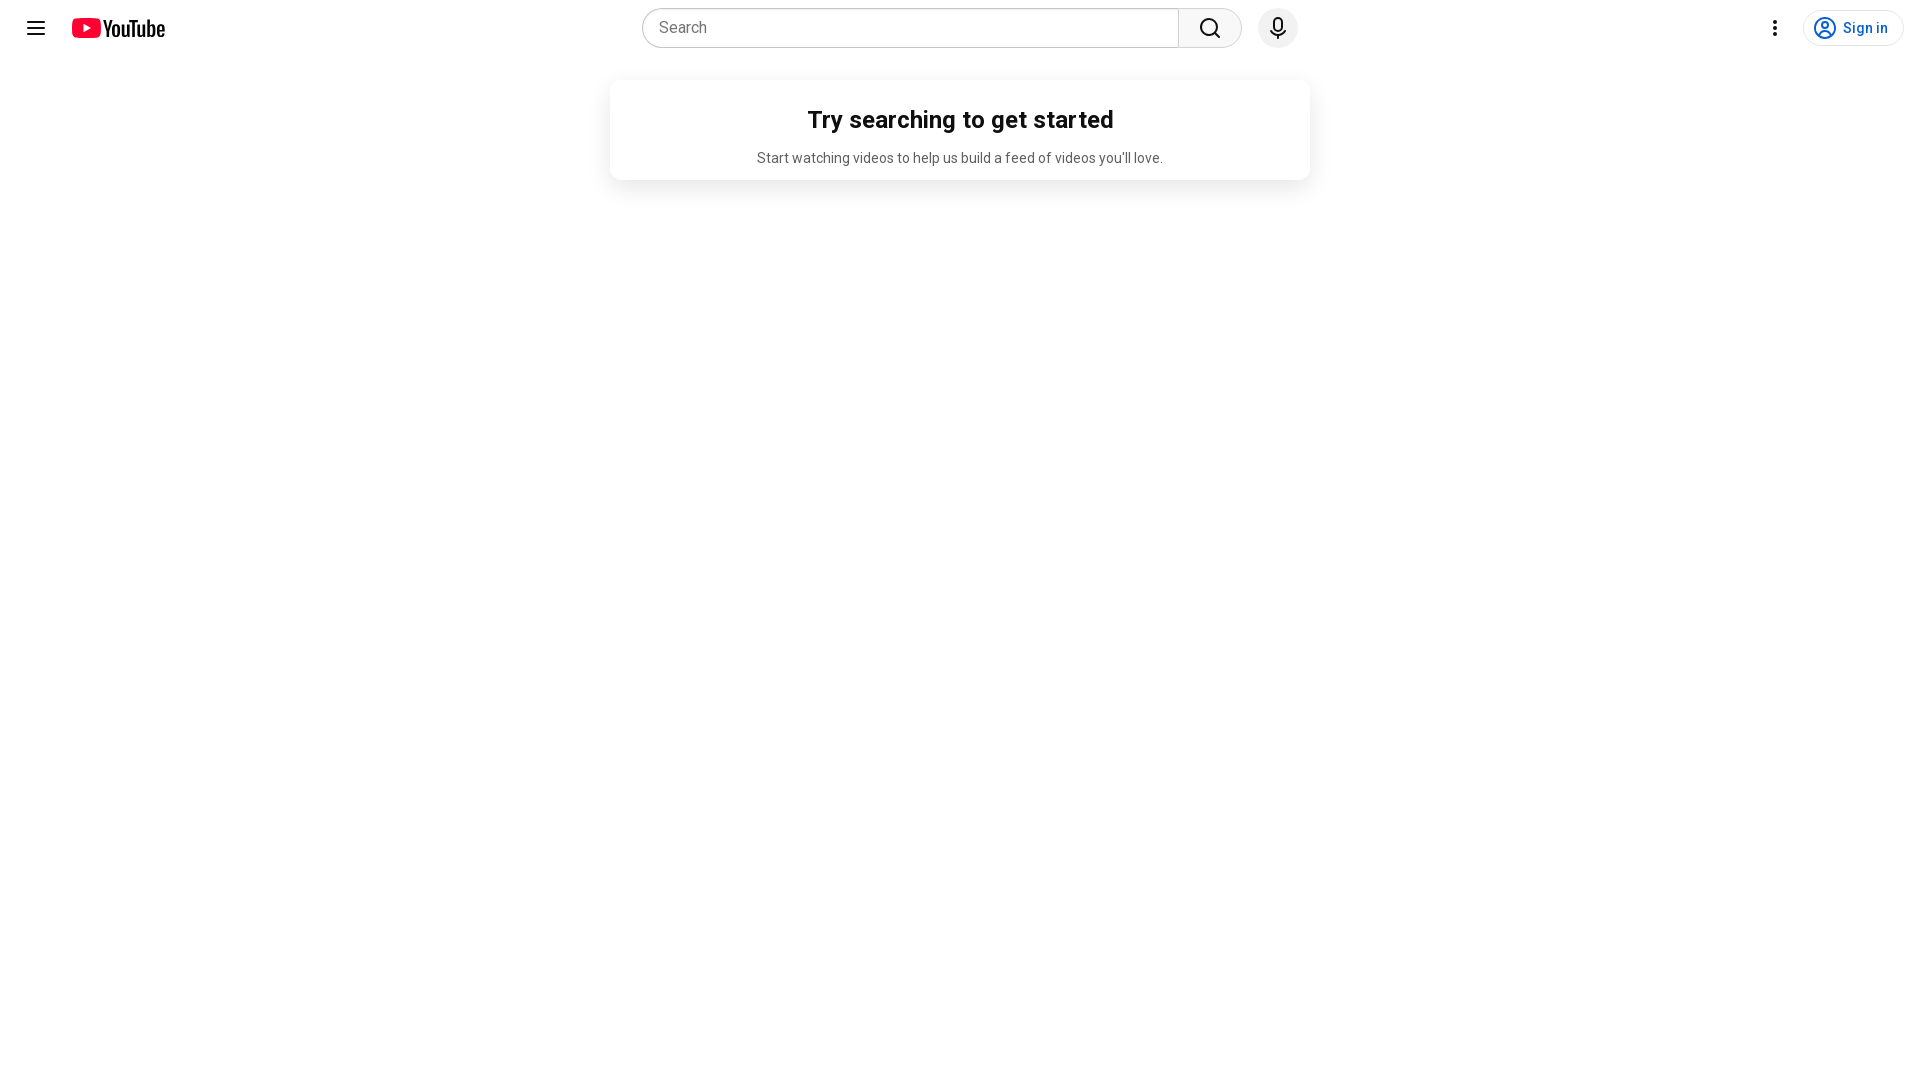